Waits for a price to drop to $100, clicks the book button, solves a mathematical problem, and submits the answer

Starting URL: http://suninjuly.github.io/explicit_wait2.html

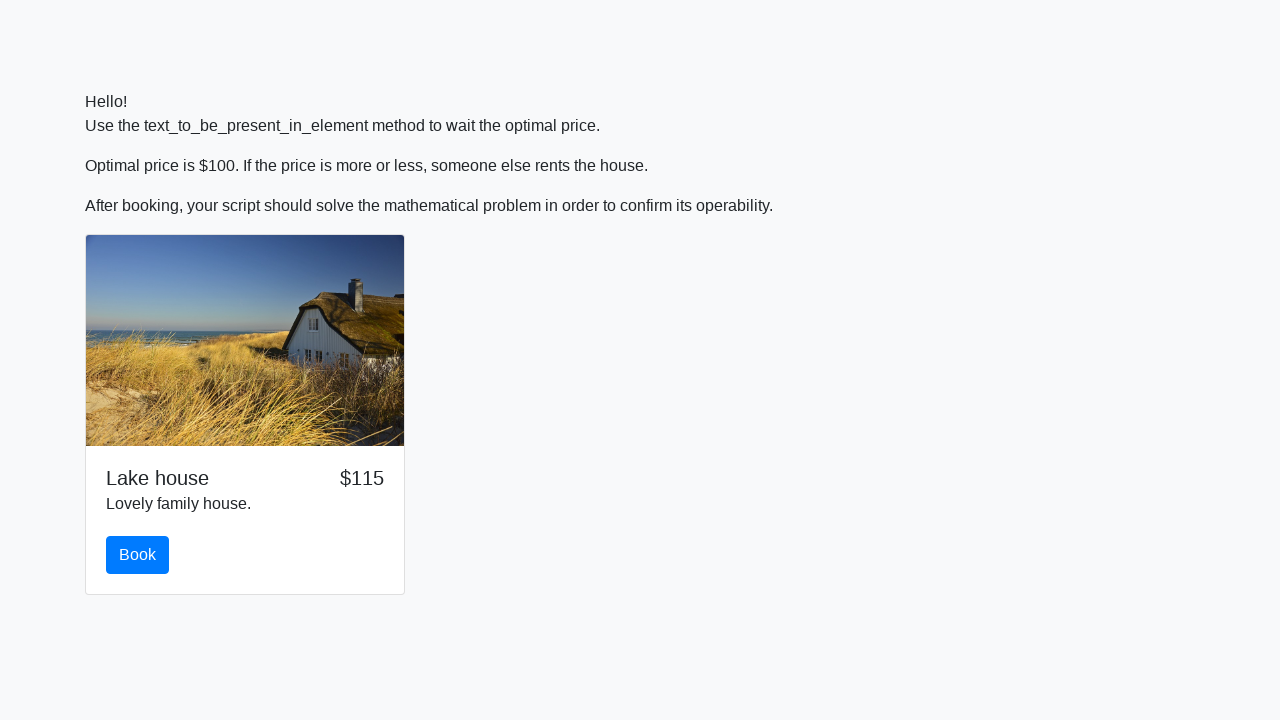

Waited for price to drop to $100
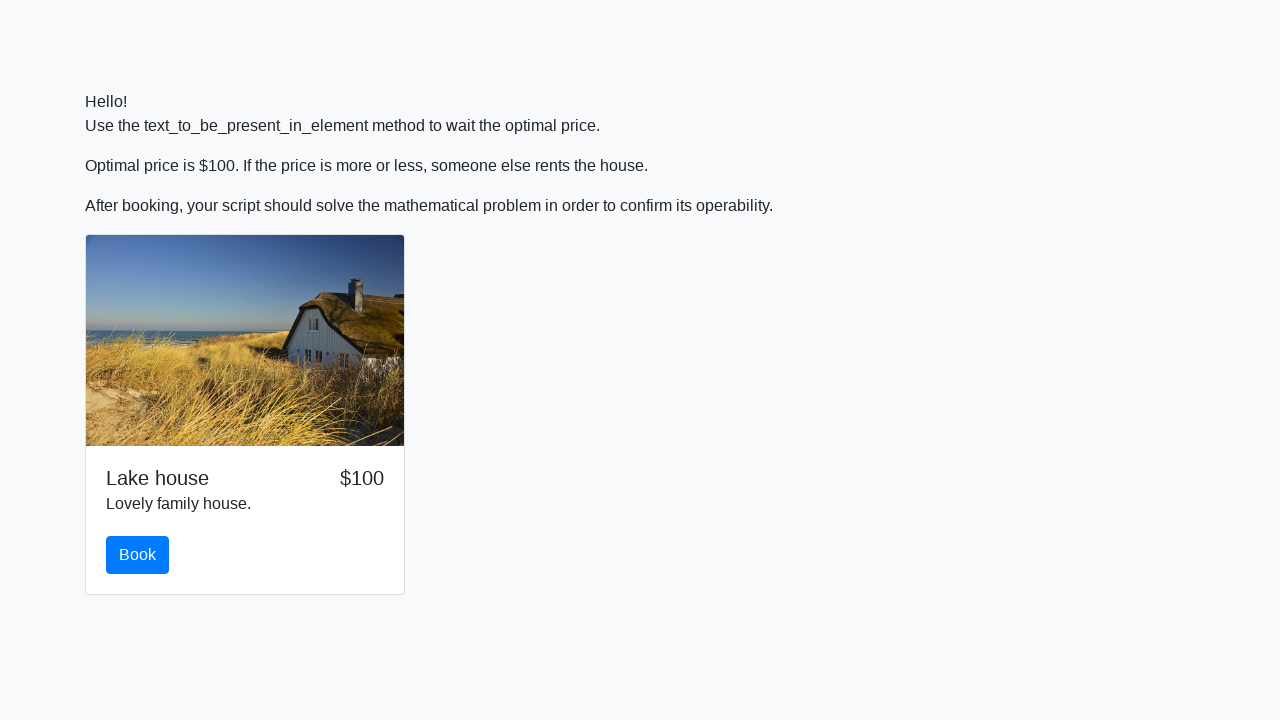

Clicked the book button at (138, 555) on #book
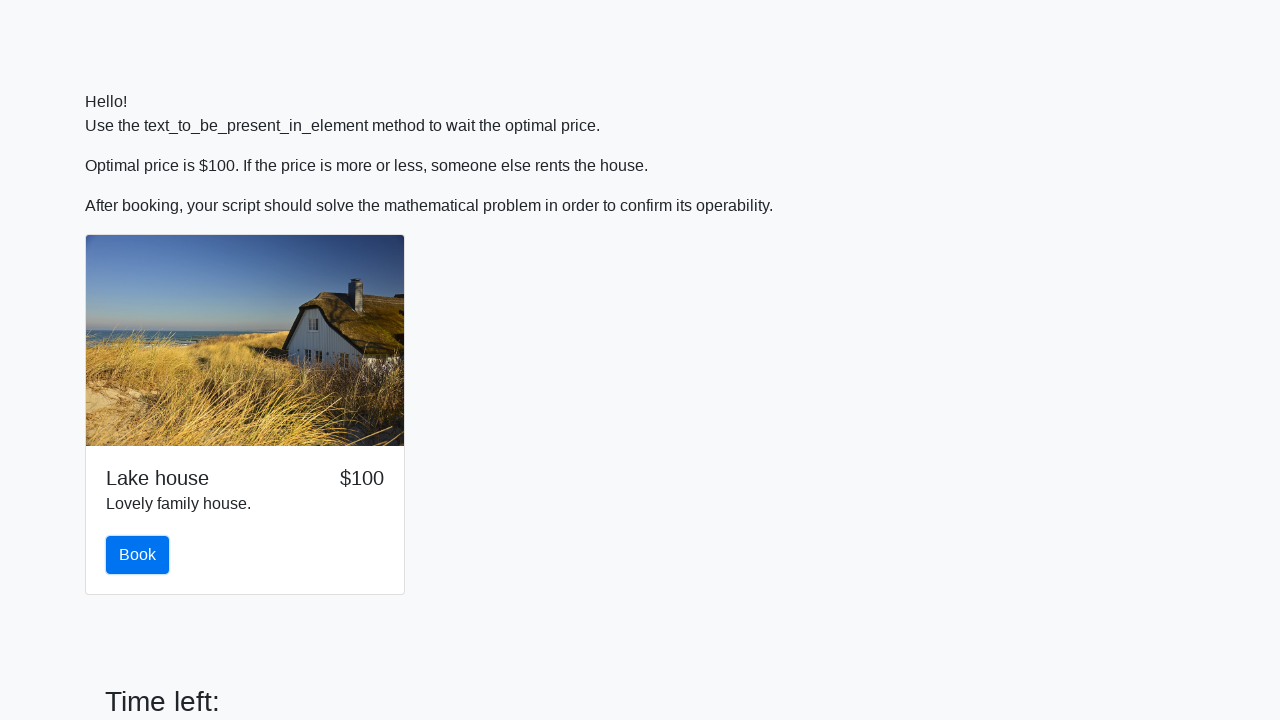

Math problem input field appeared
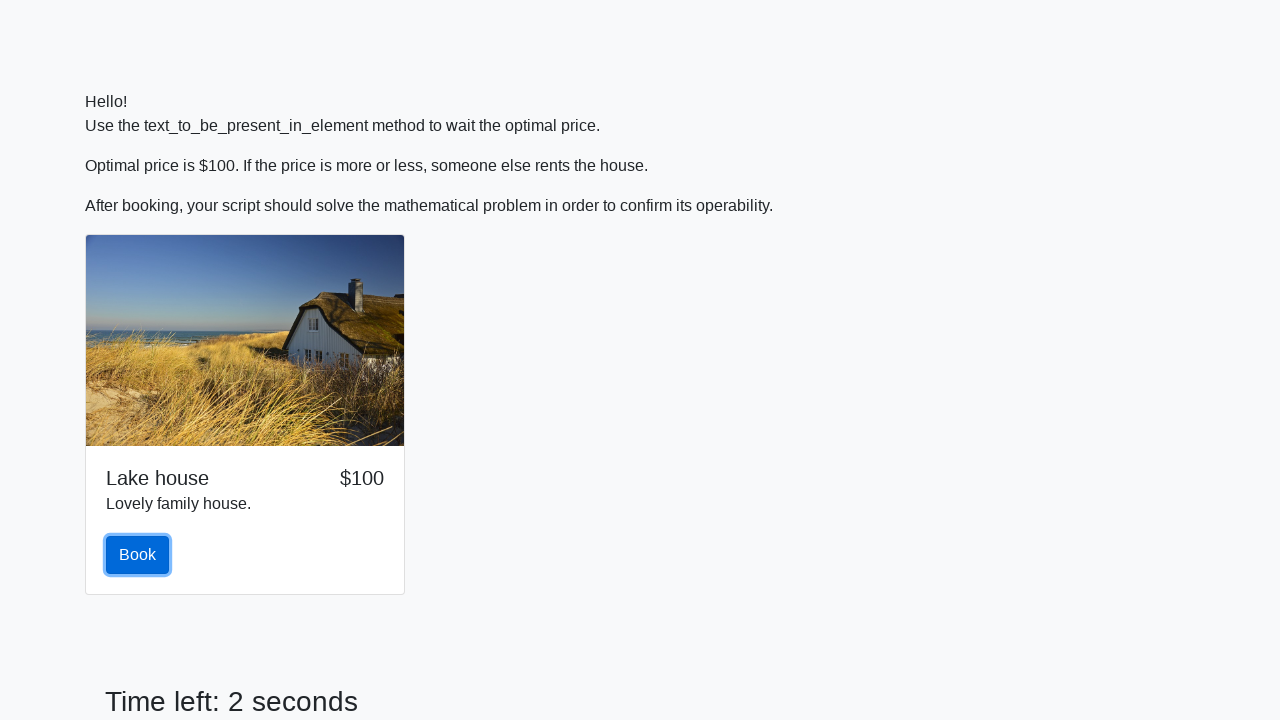

Retrieved math problem value: 677
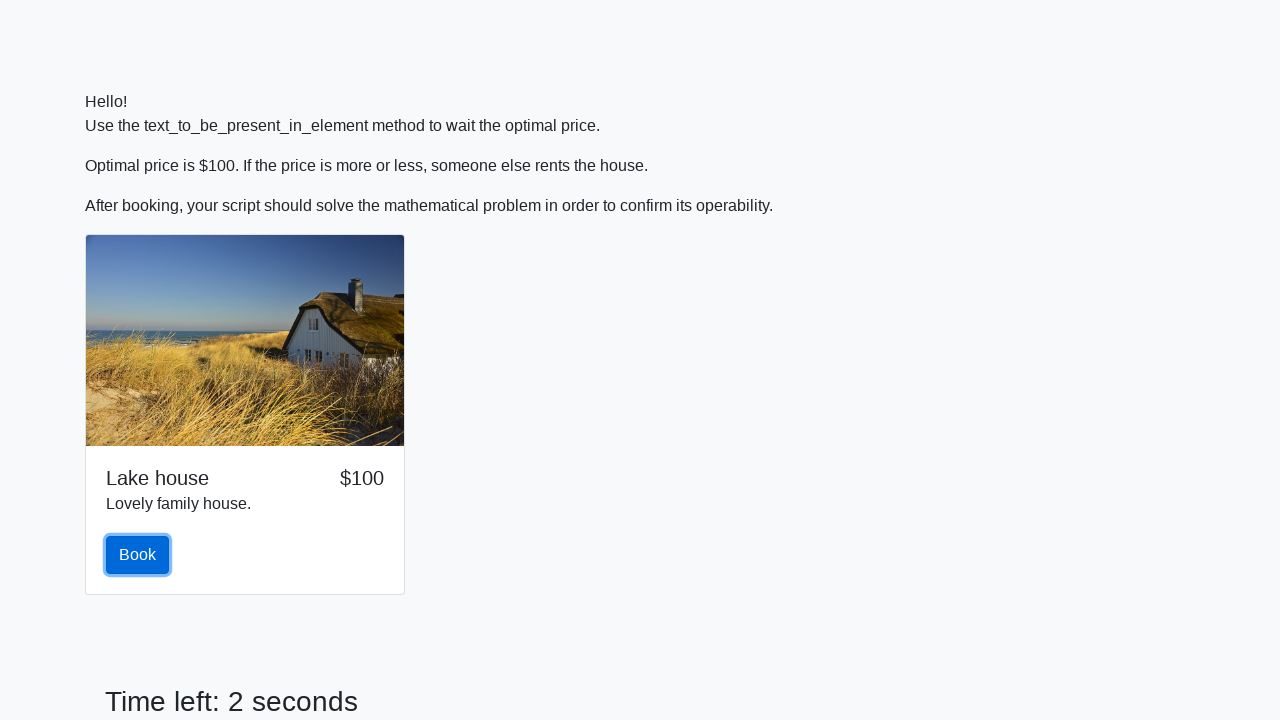

Calculated result: 2.4848193047015115
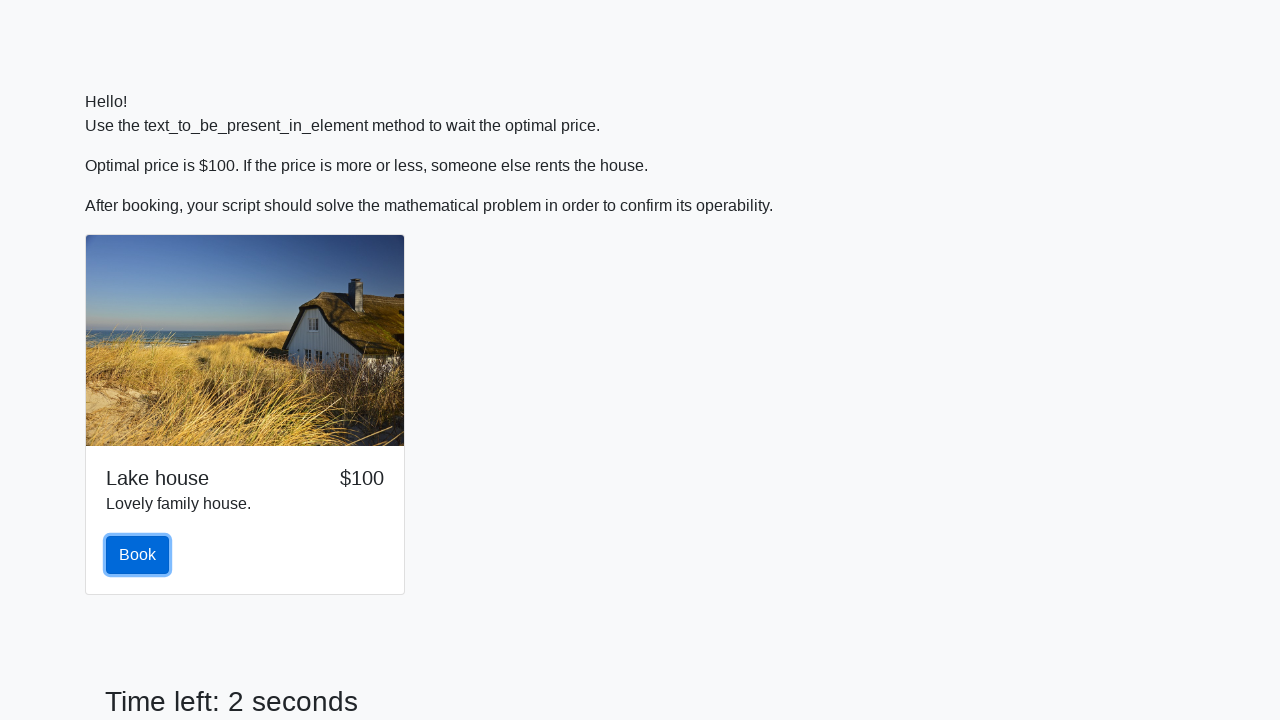

Filled answer field with calculated result on #answer
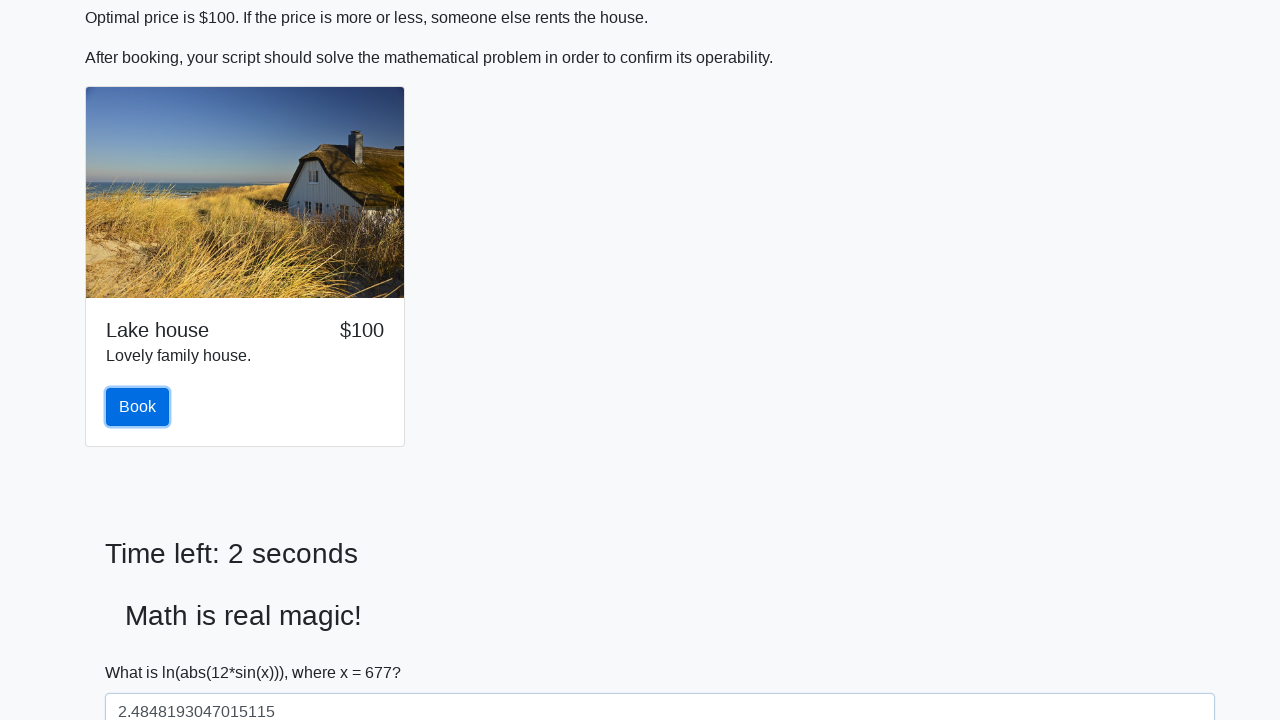

Clicked solve button to submit answer at (143, 651) on #solve
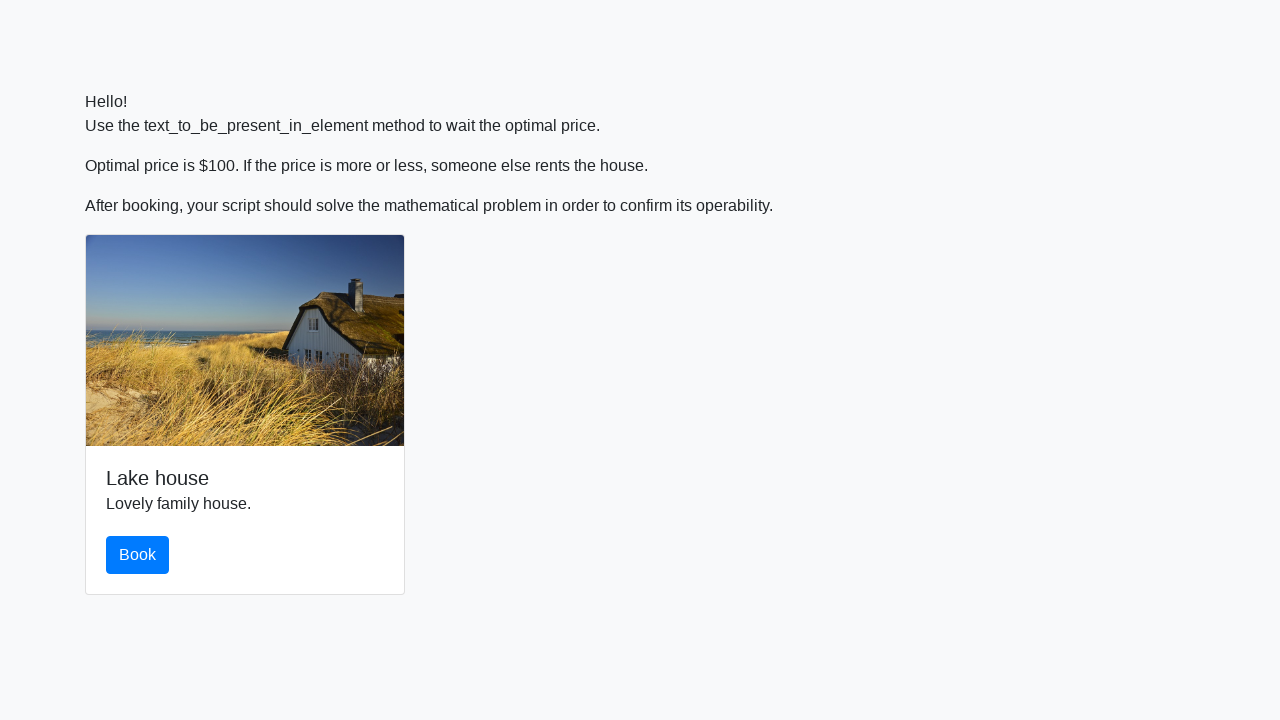

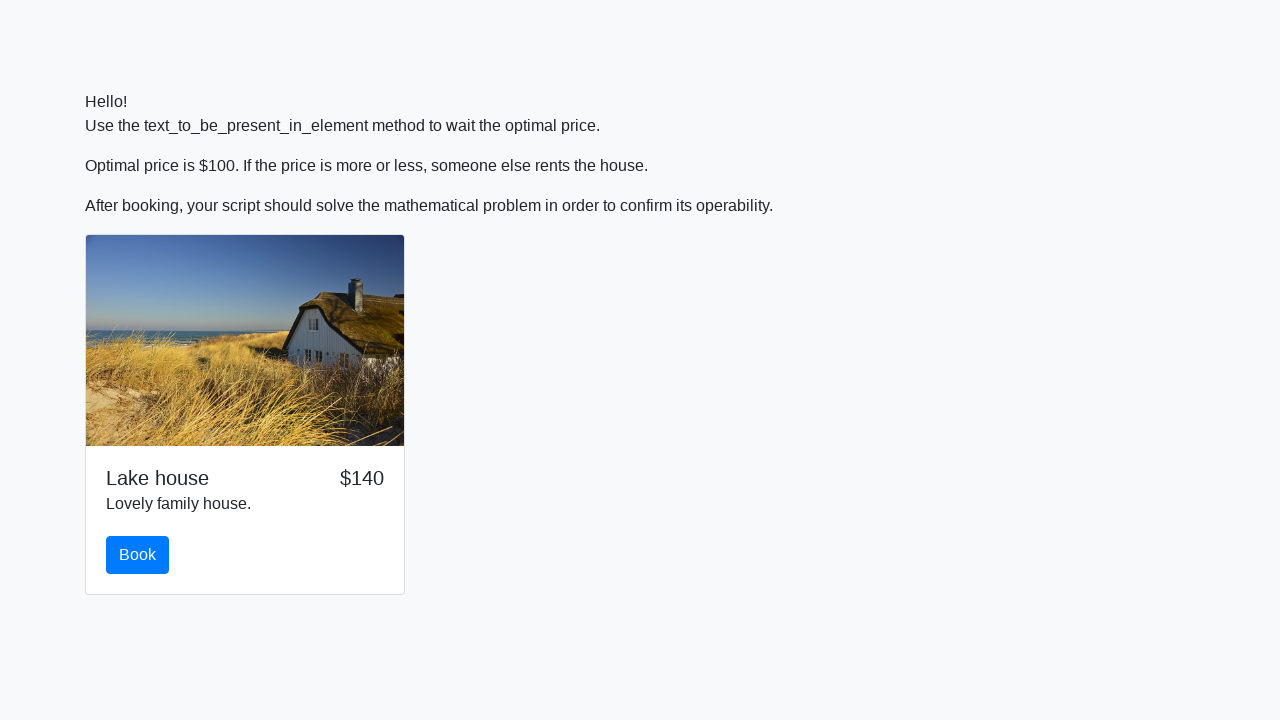